Tests JavaScript alert popup handling by clicking a button that triggers an alert and then accepting it

Starting URL: http://echoecho.com/javascript4.htm

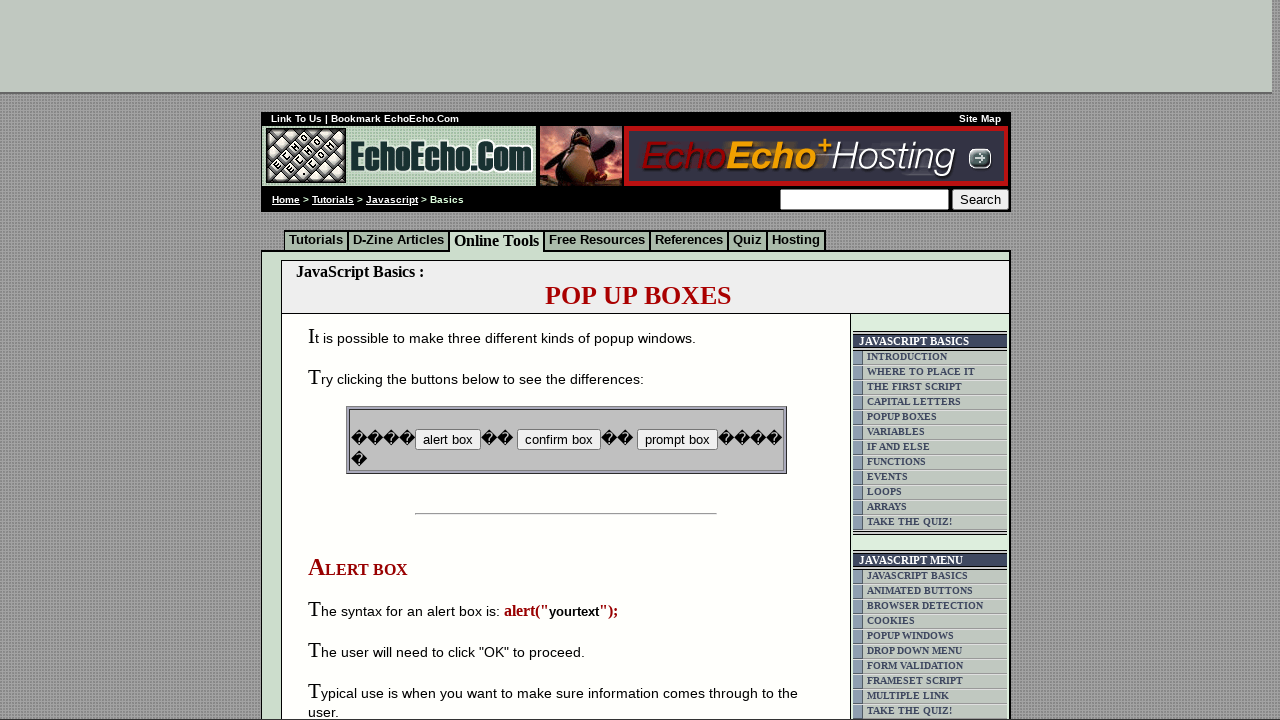

Clicked button that triggers JavaScript alert popup at (448, 440) on input[name='B1']
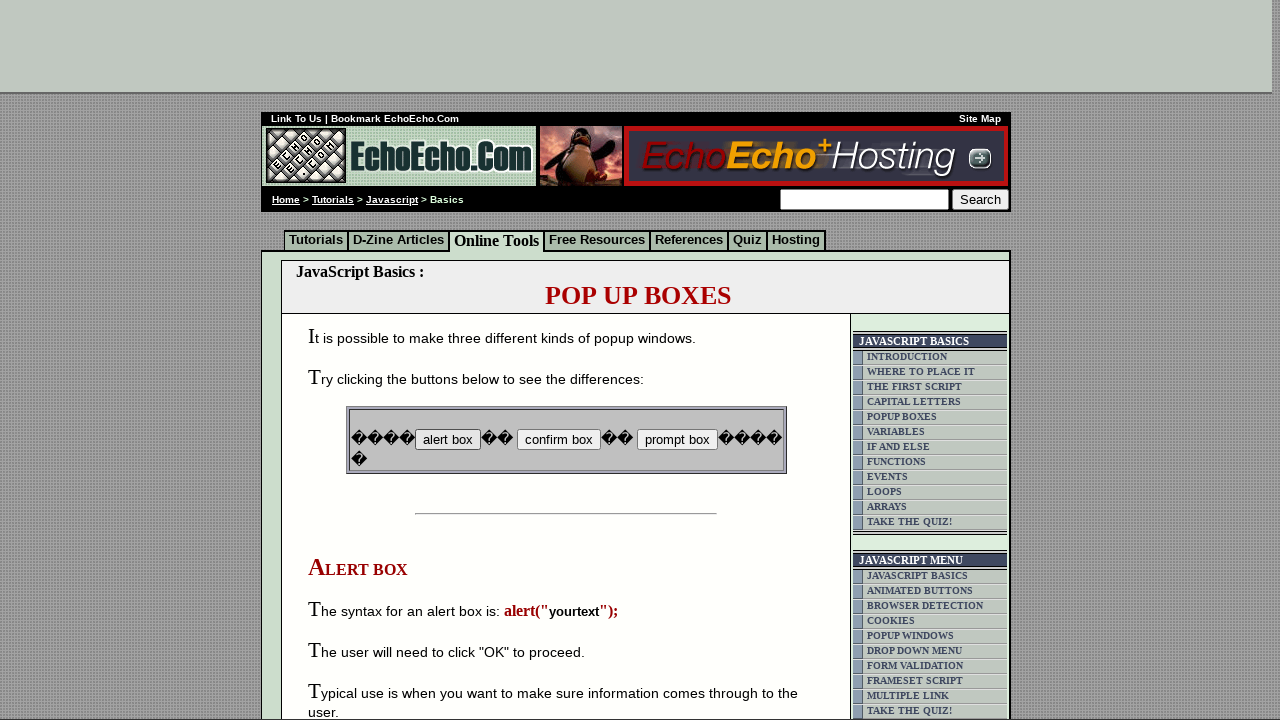

Set up dialog handler to accept alerts
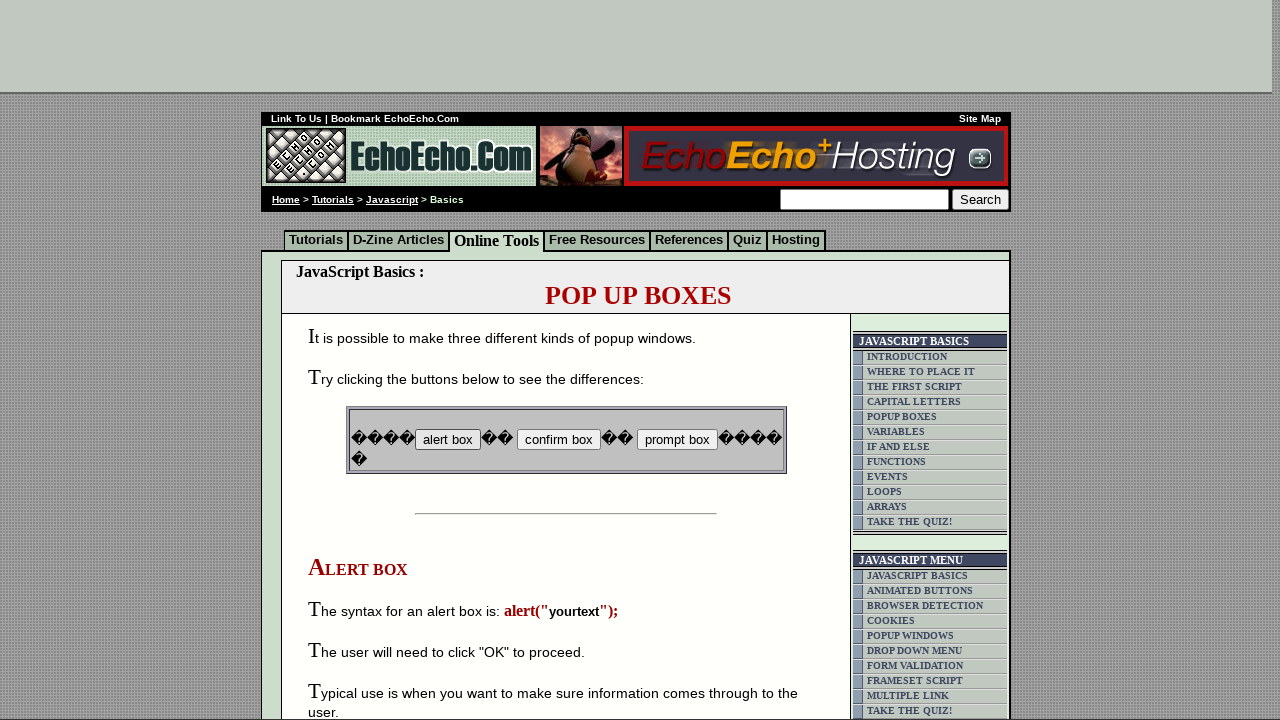

Clicked button again to trigger alert and accepted it at (448, 440) on input[name='B1']
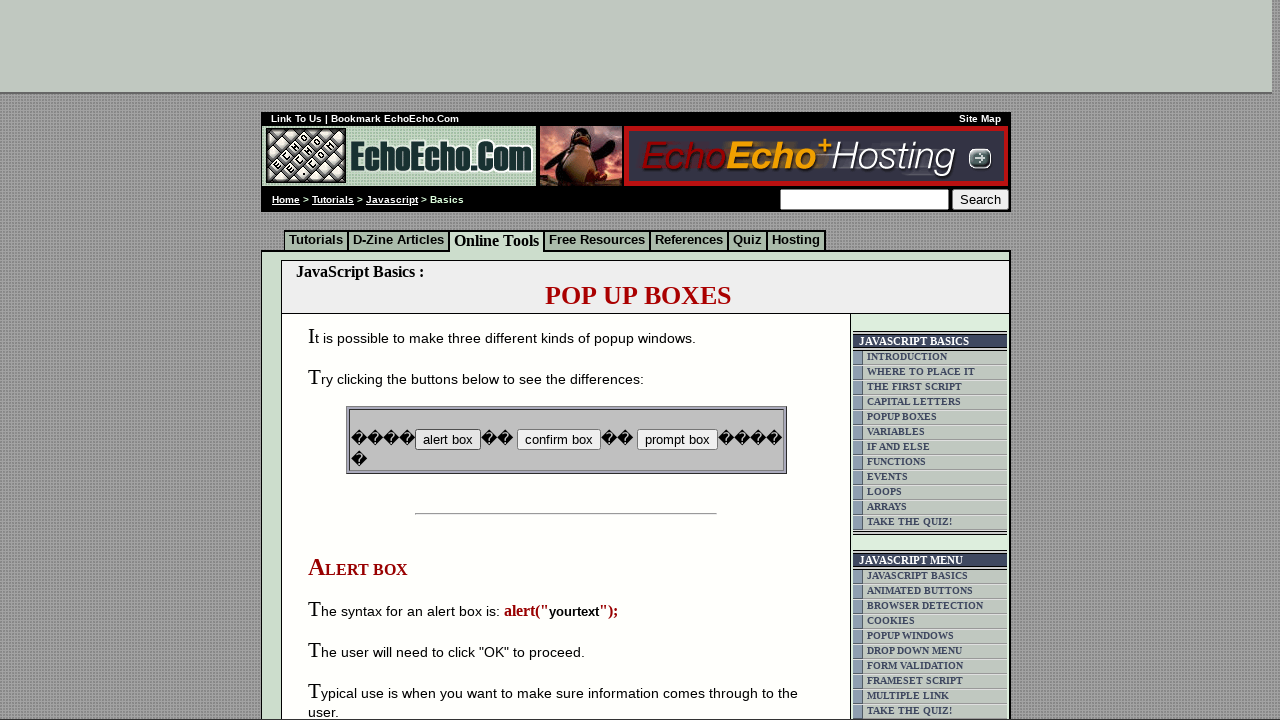

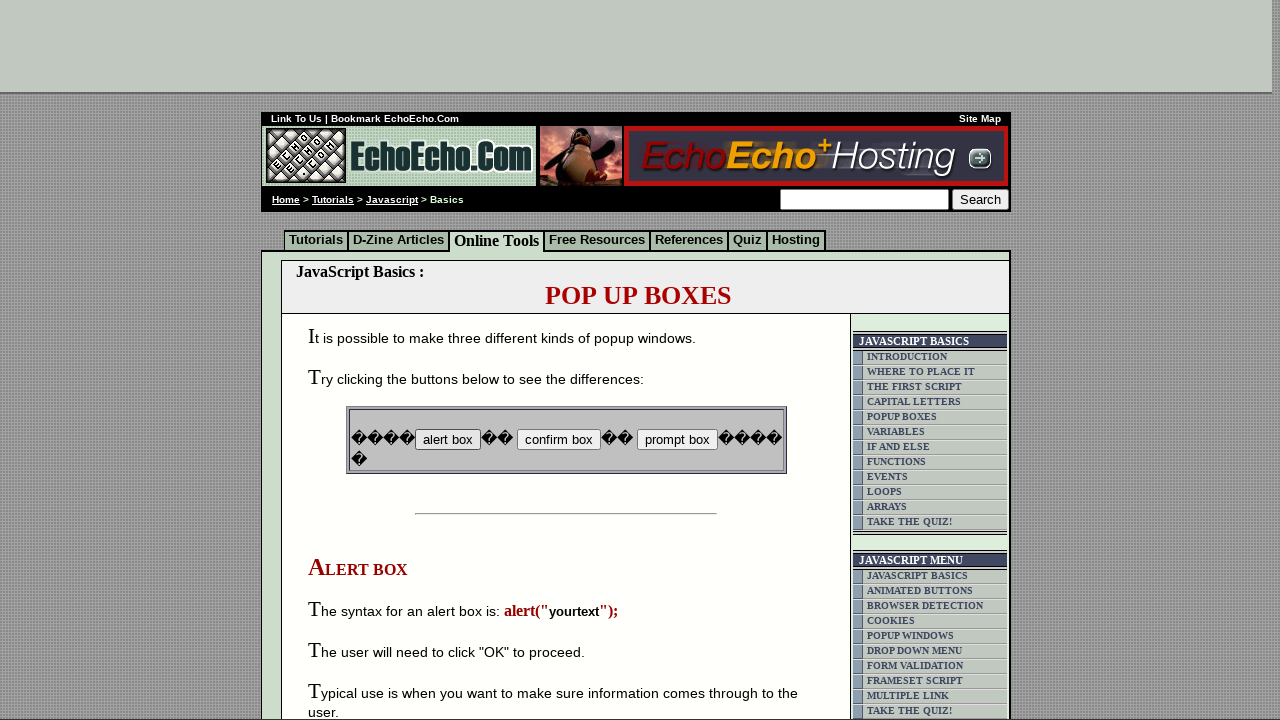